Tests handling of HTML popup by clicking a button in the code container

Starting URL: https://sweetalert.js.org/

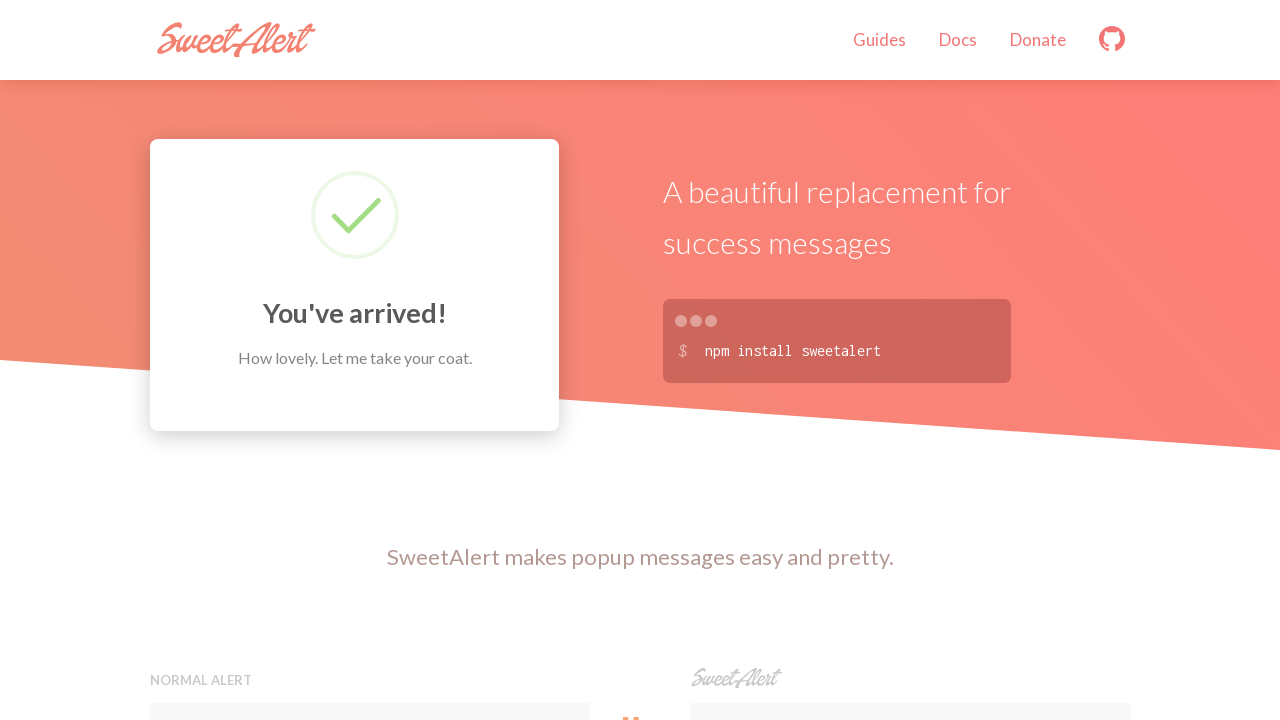

Clicked button in code container to trigger HTML popup at (910, 360) on xpath=//div[3][@class='code-container'] //button
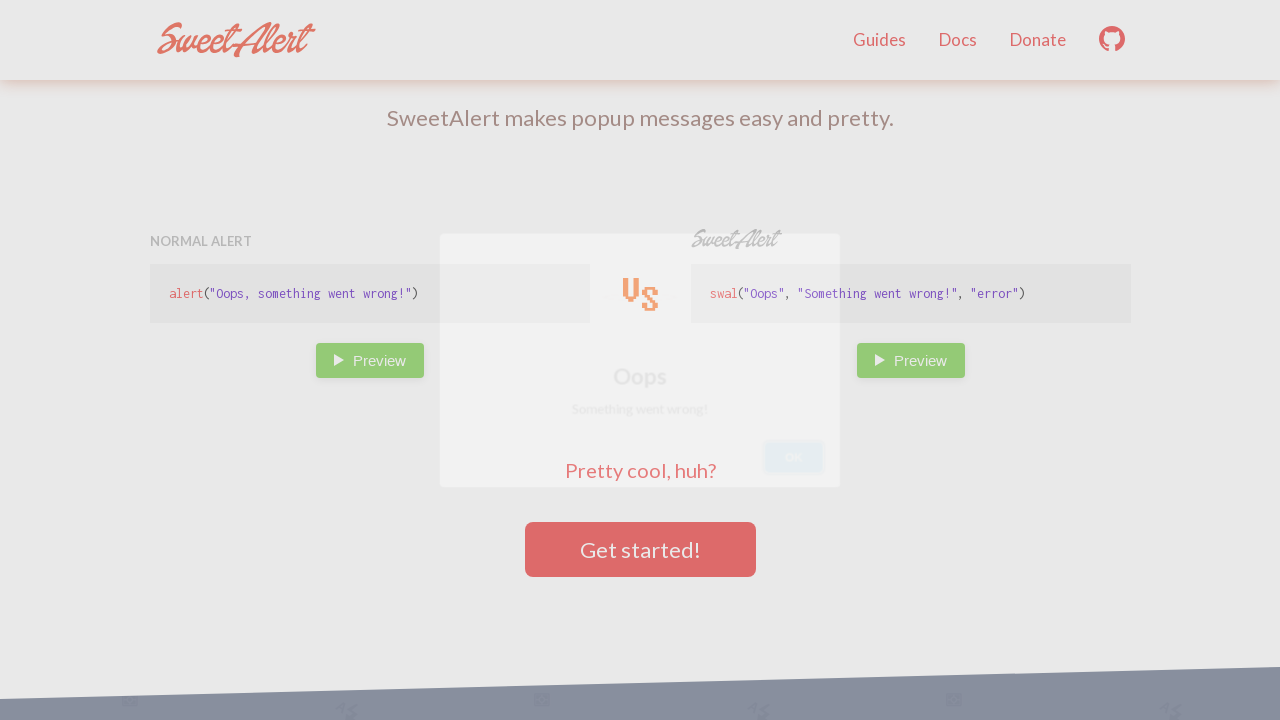

Set up dialog handler to accept HTML popup
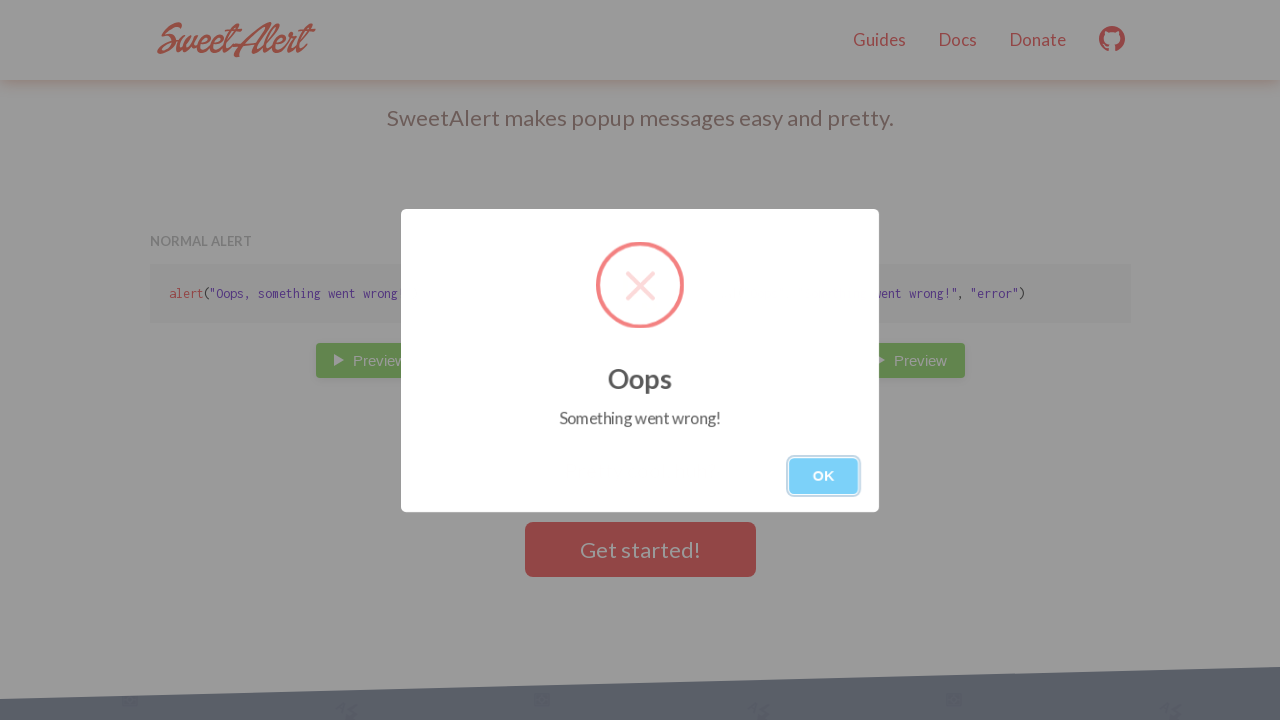

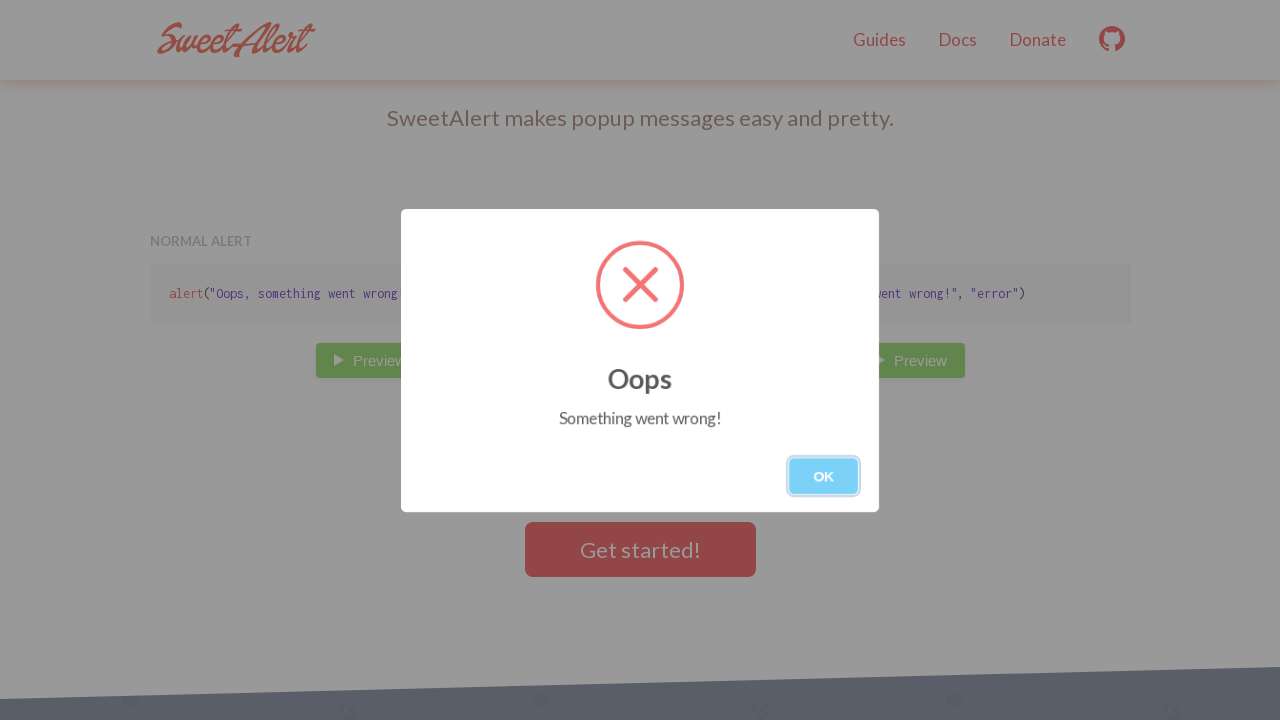